Tests ThemeForest navigation by visiting different category pages (Code, Video, Audio) and verifying that each page title contains the expected keywords

Starting URL: https://themeforest.net/category/ecommerce

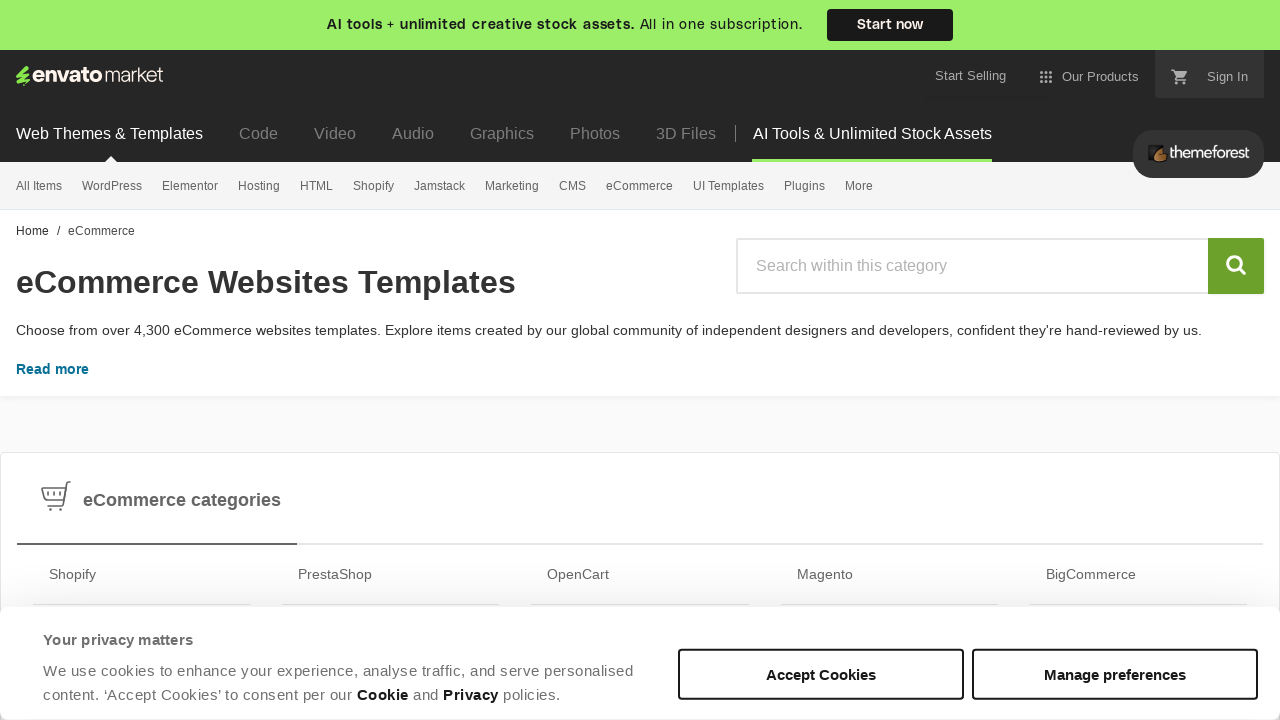

Verified homepage title contains 'eCommerce'
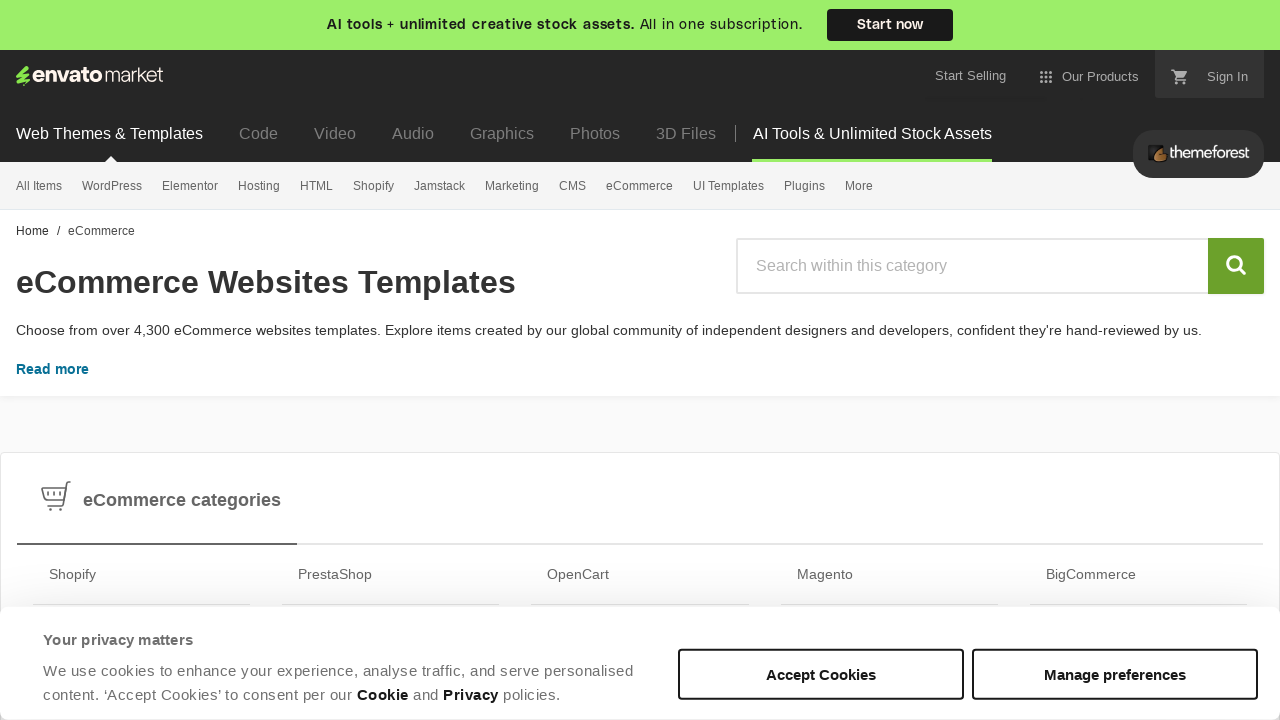

Clicked on Code category link at (258, 134) on a:text('Code')
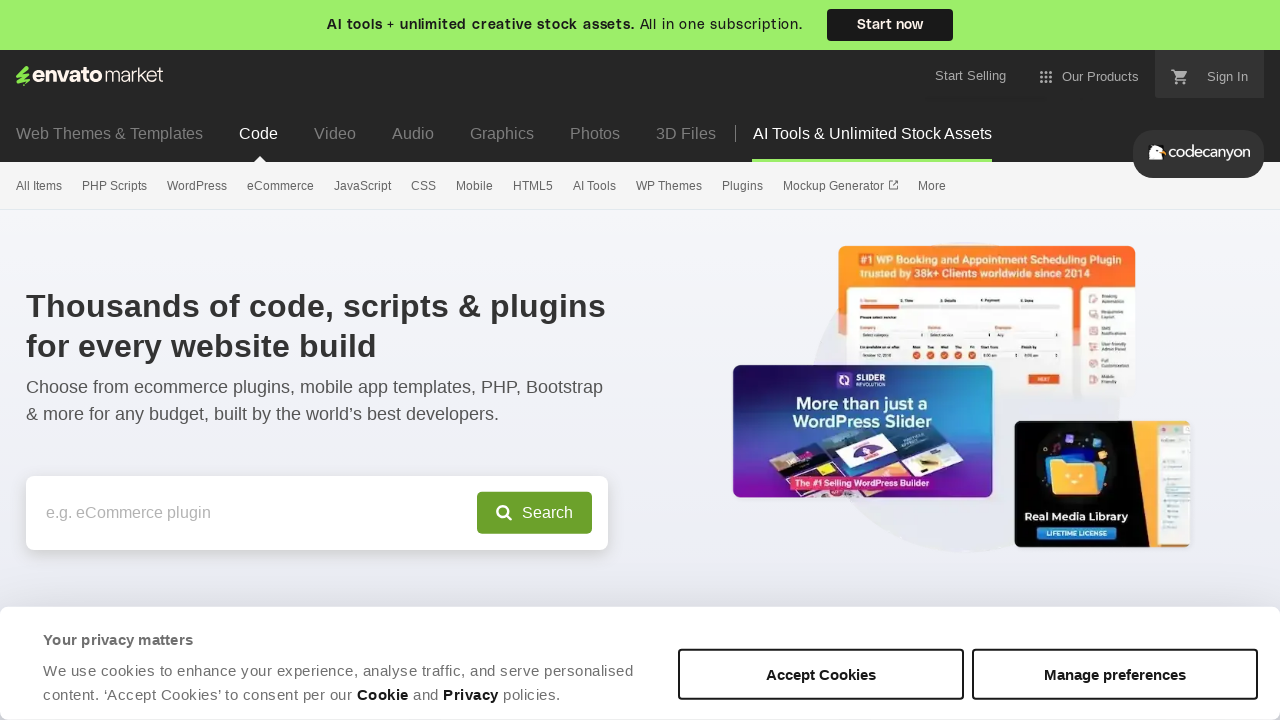

Code page loaded and network idle
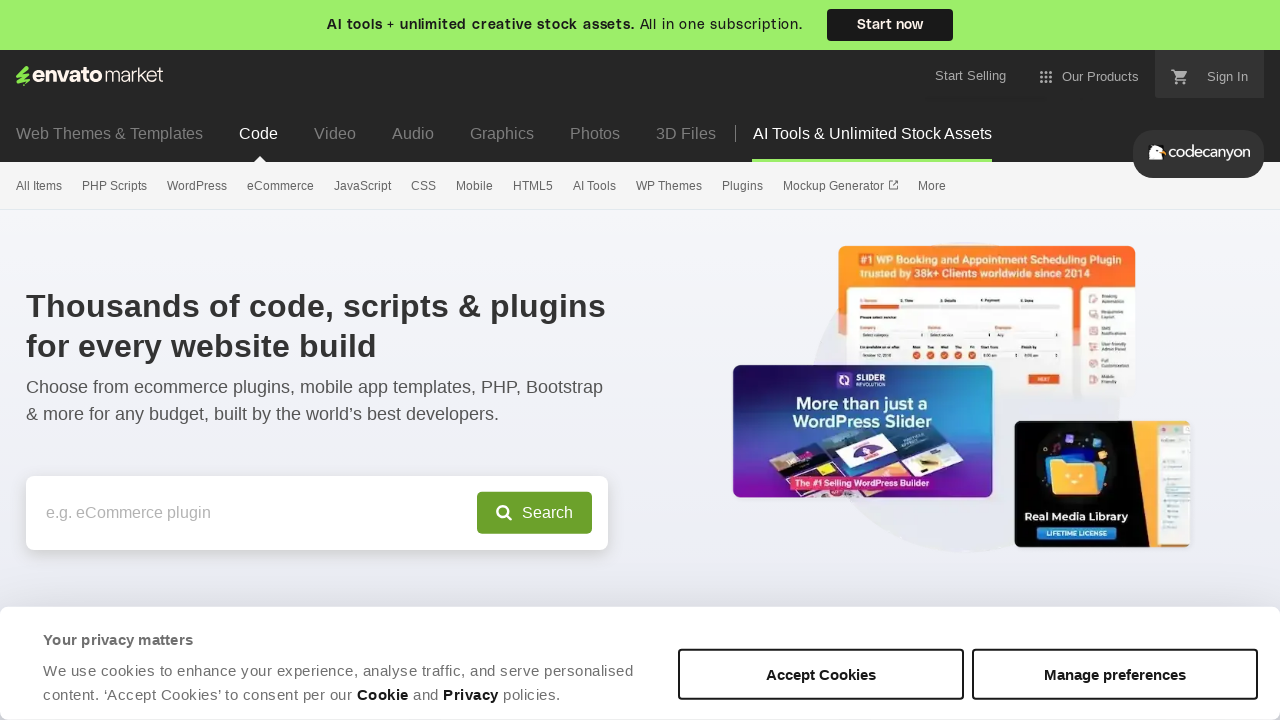

Verified Code page title contains 'Code'
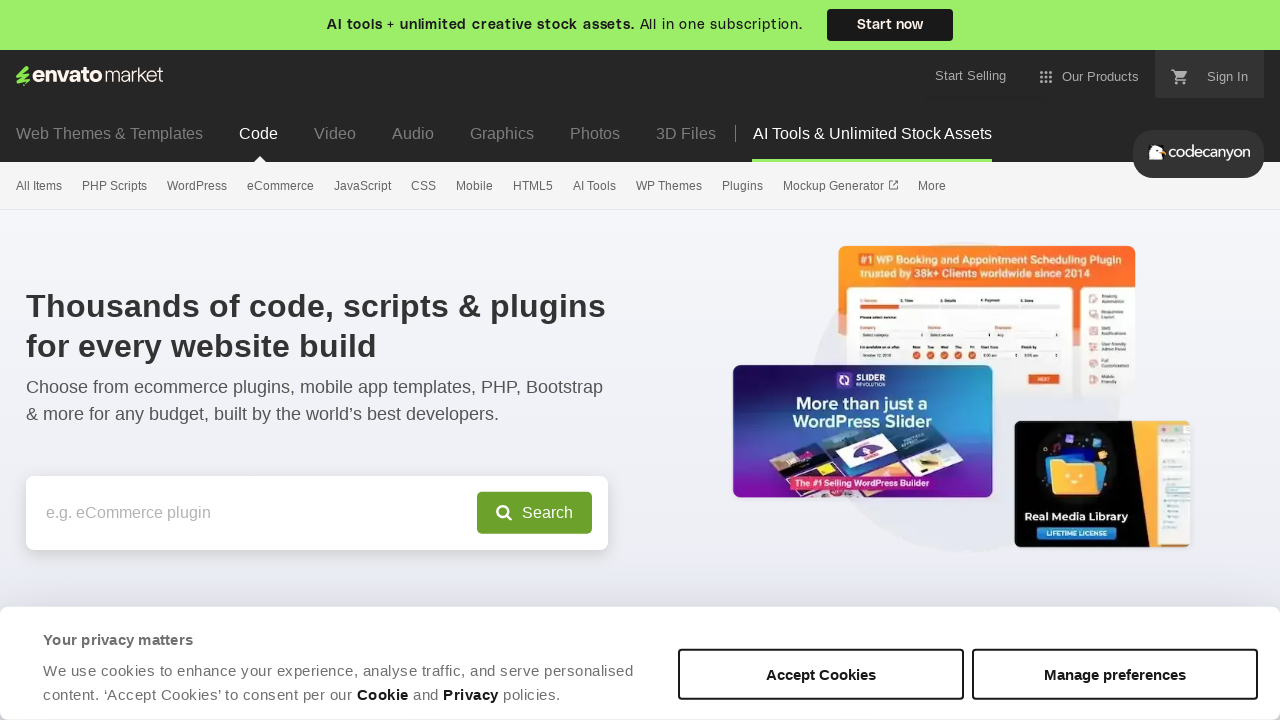

Clicked on Video category link at (335, 134) on a:text('Video')
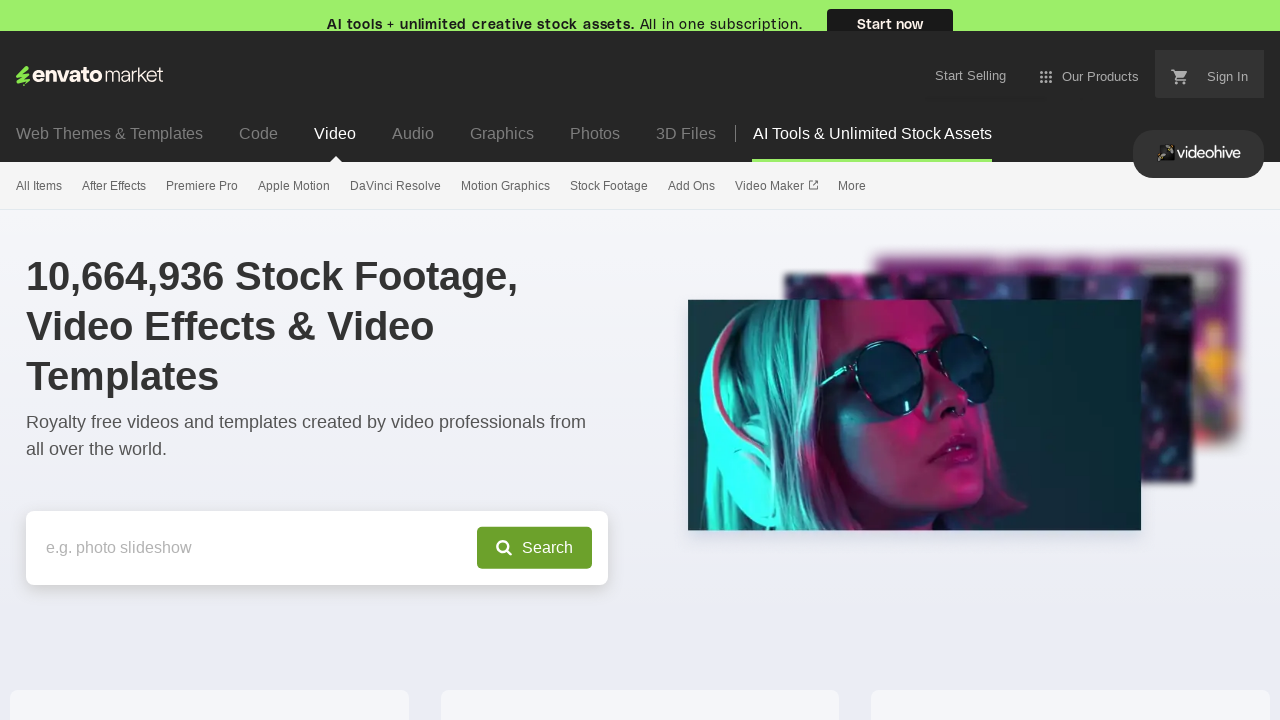

Video page loaded and network idle
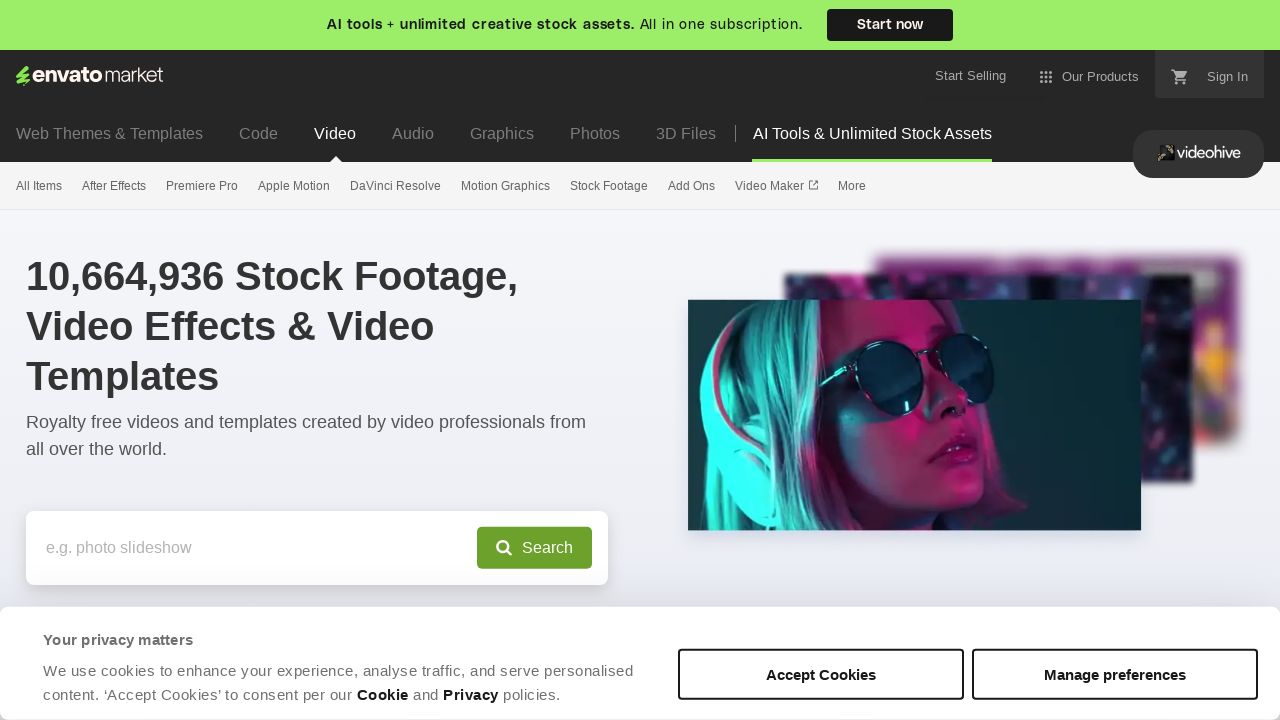

Verified Video page title contains 'Video'
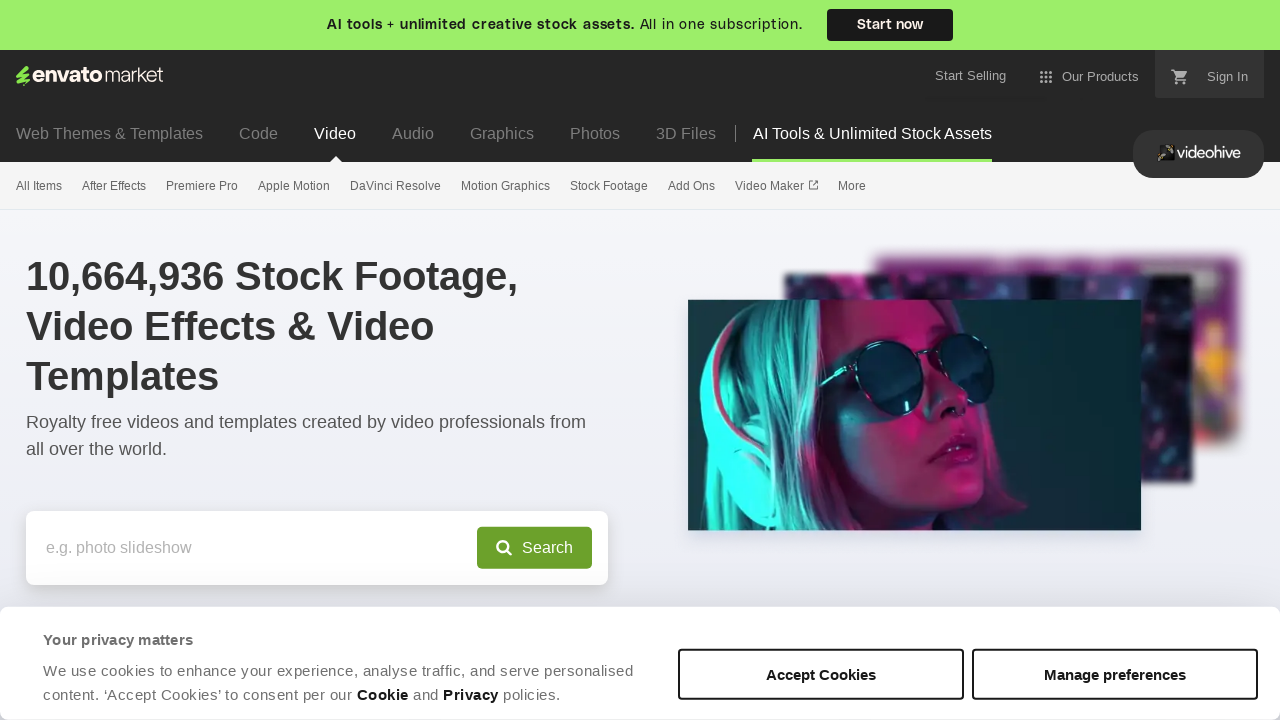

Clicked on Audio category link at (413, 134) on a:text('Audio')
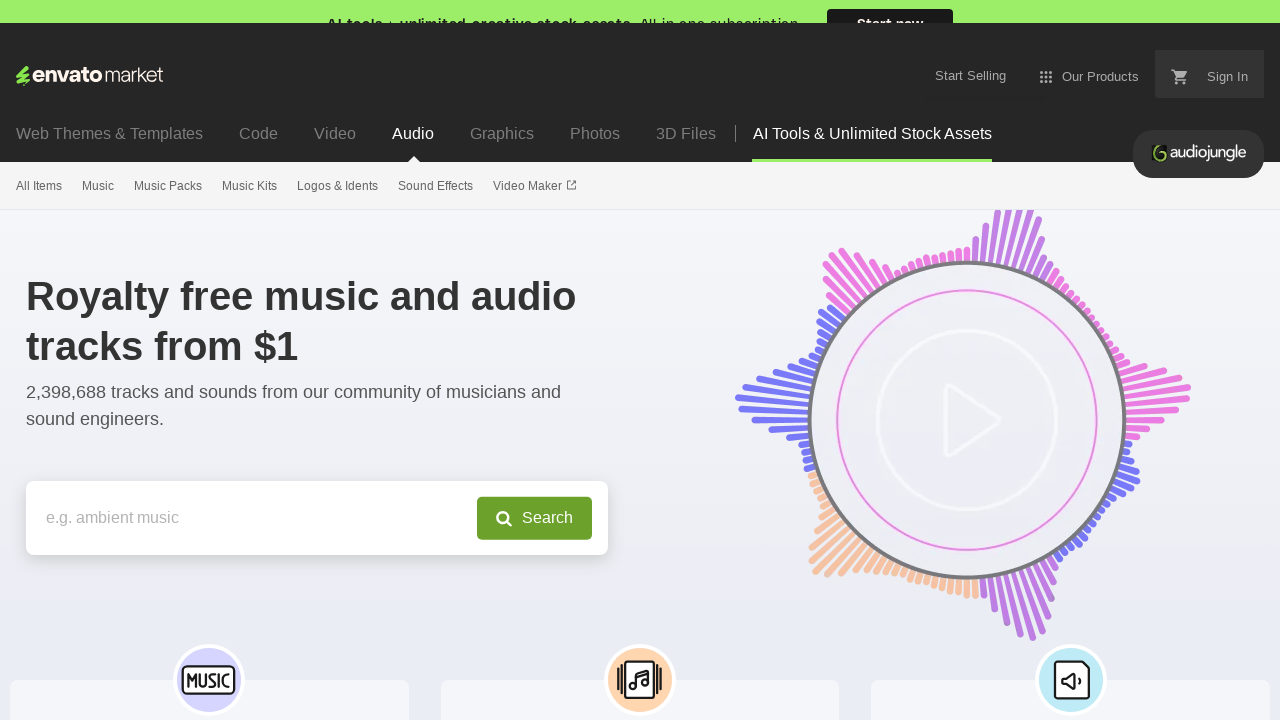

Audio page loaded and network idle
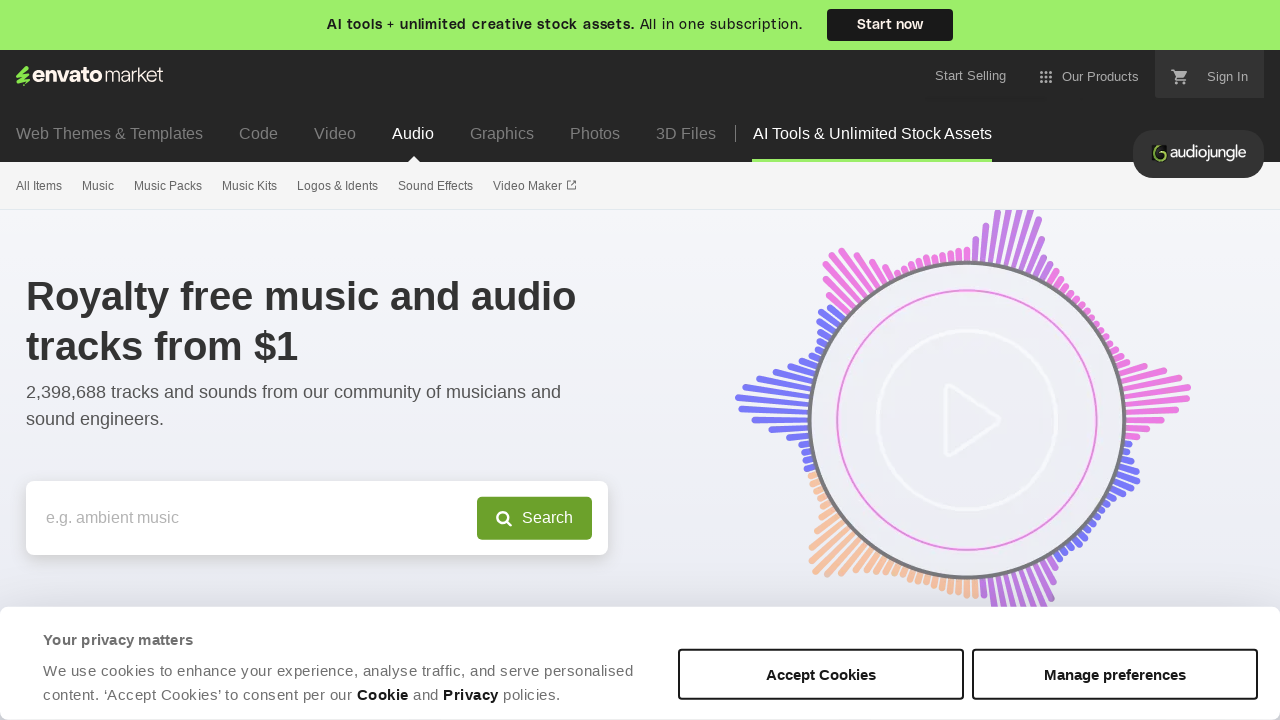

Verified Audio page title contains 'Audio'
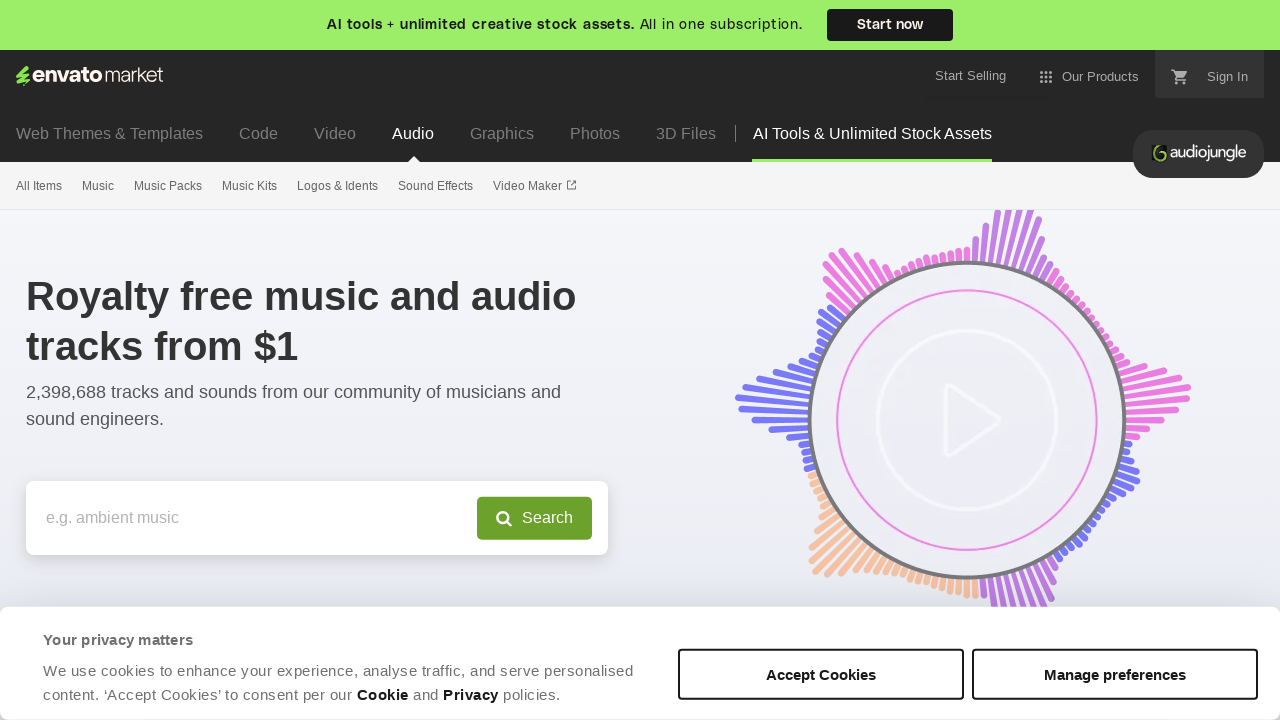

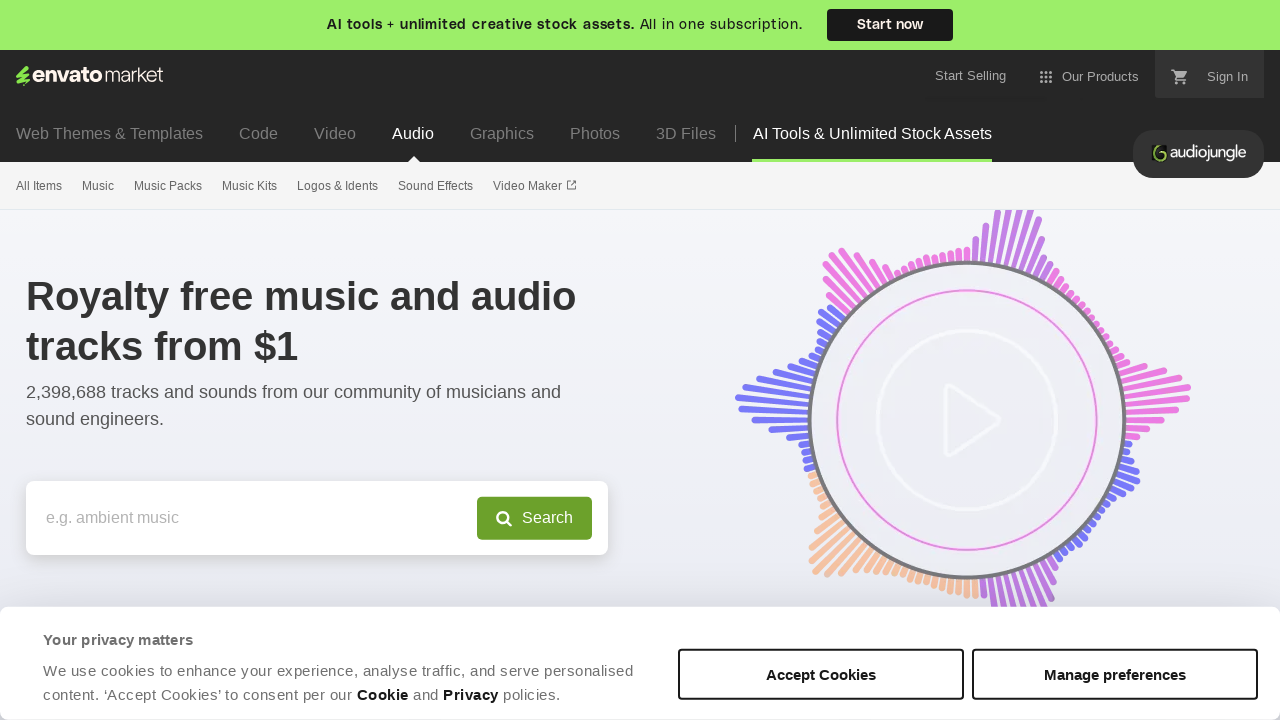